Tests handling a simple JavaScript alert by clicking a button that triggers an alert and accepting it

Starting URL: https://demoqa.com/alerts

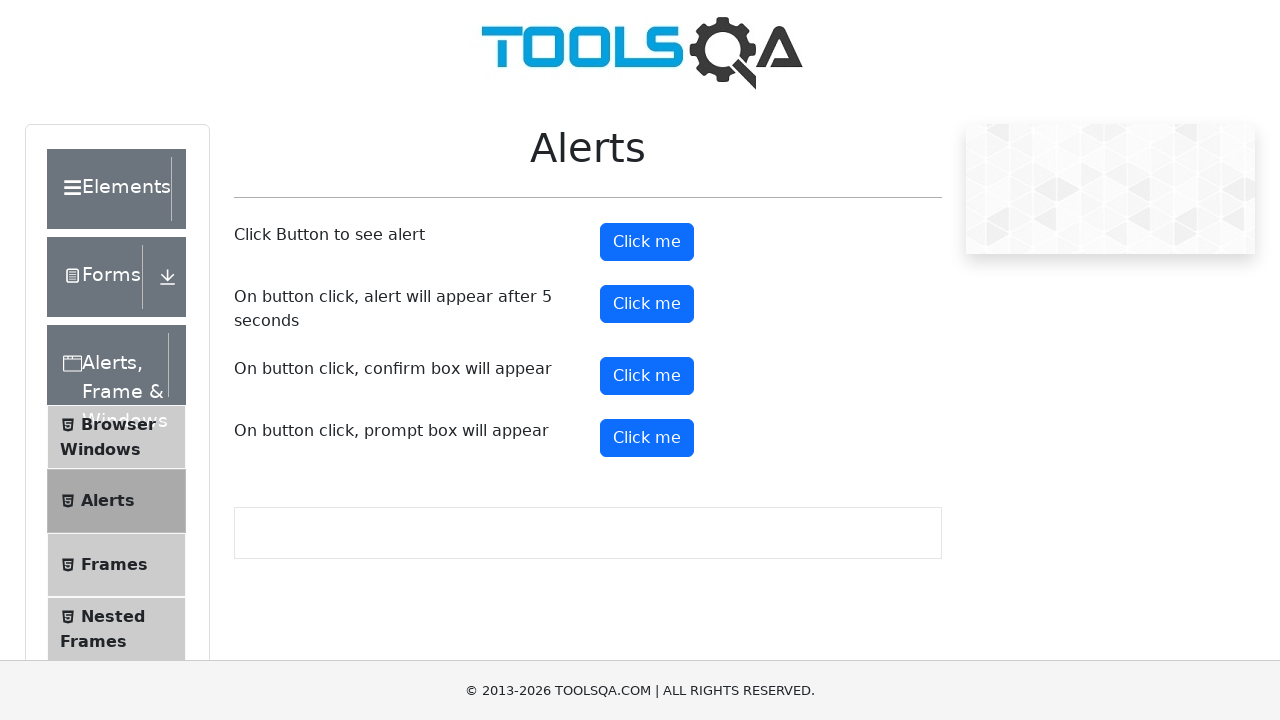

Set up dialog handler to accept alerts
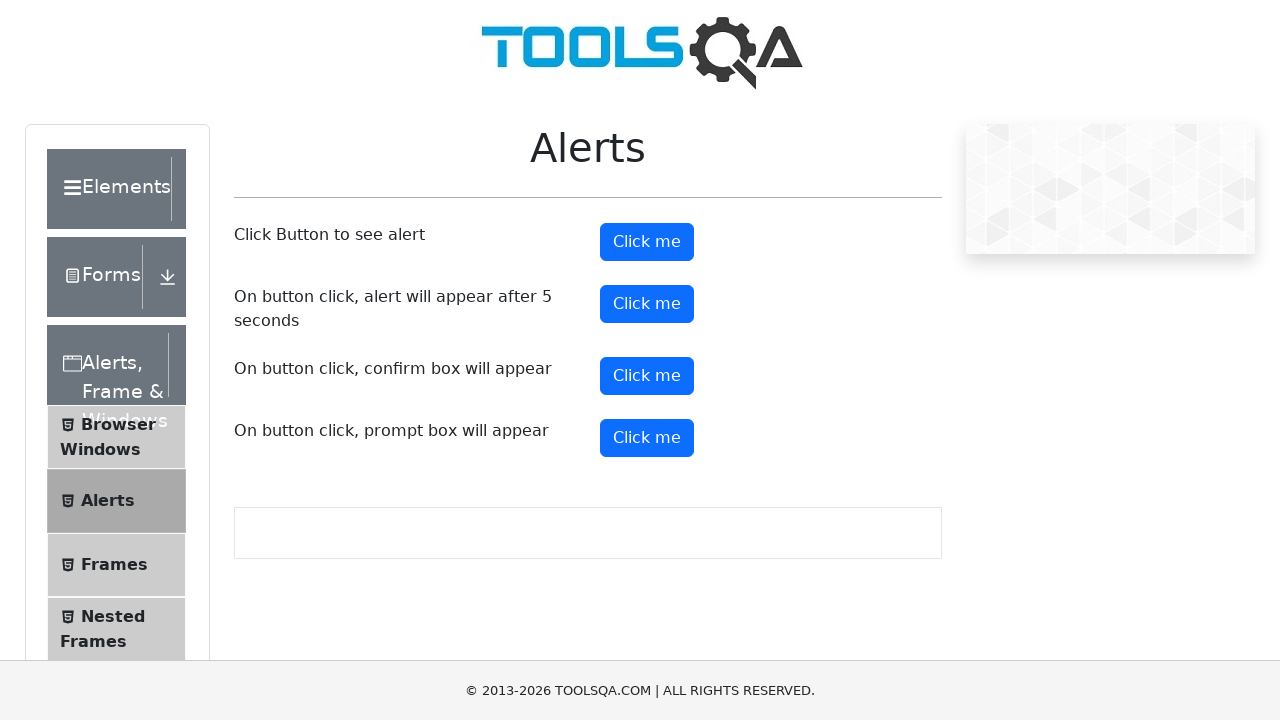

Clicked button to trigger simple alert at (647, 242) on #alertButton
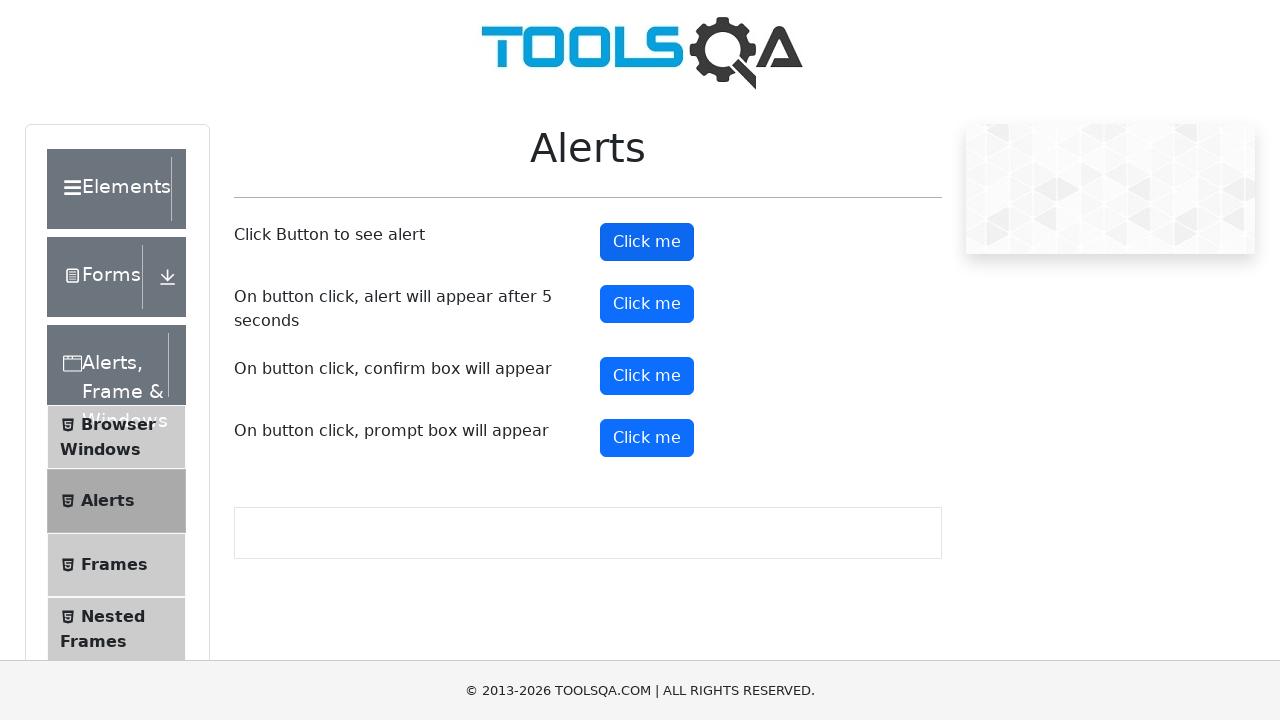

Waited for alert to be processed
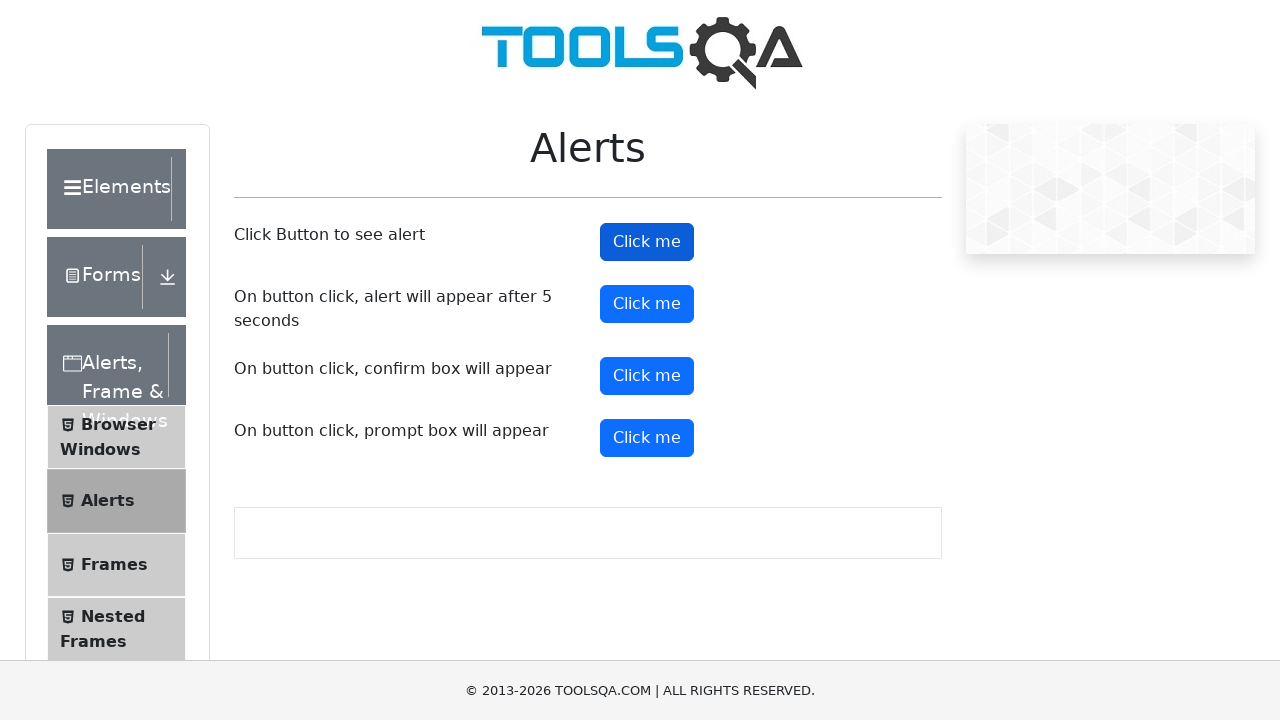

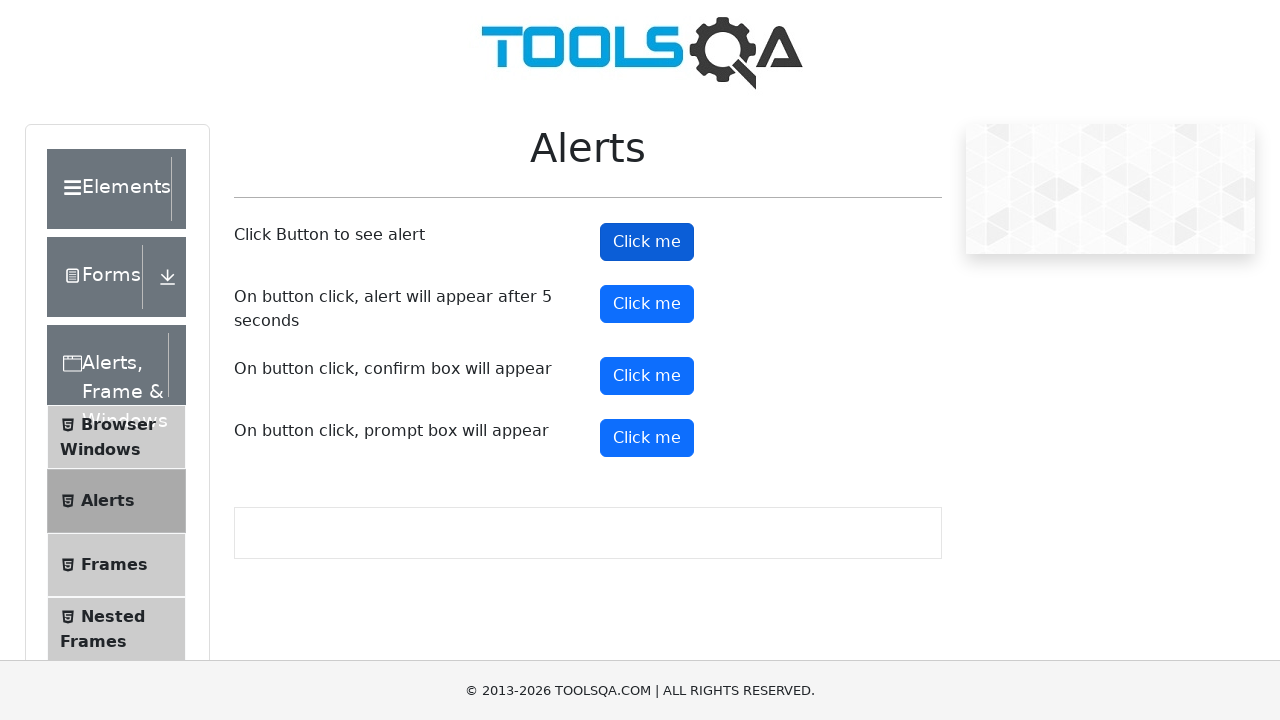